Tests that the Laptops category displays correctly by clicking on it and verifying that 6 products are shown

Starting URL: https://www.demoblaze.com/

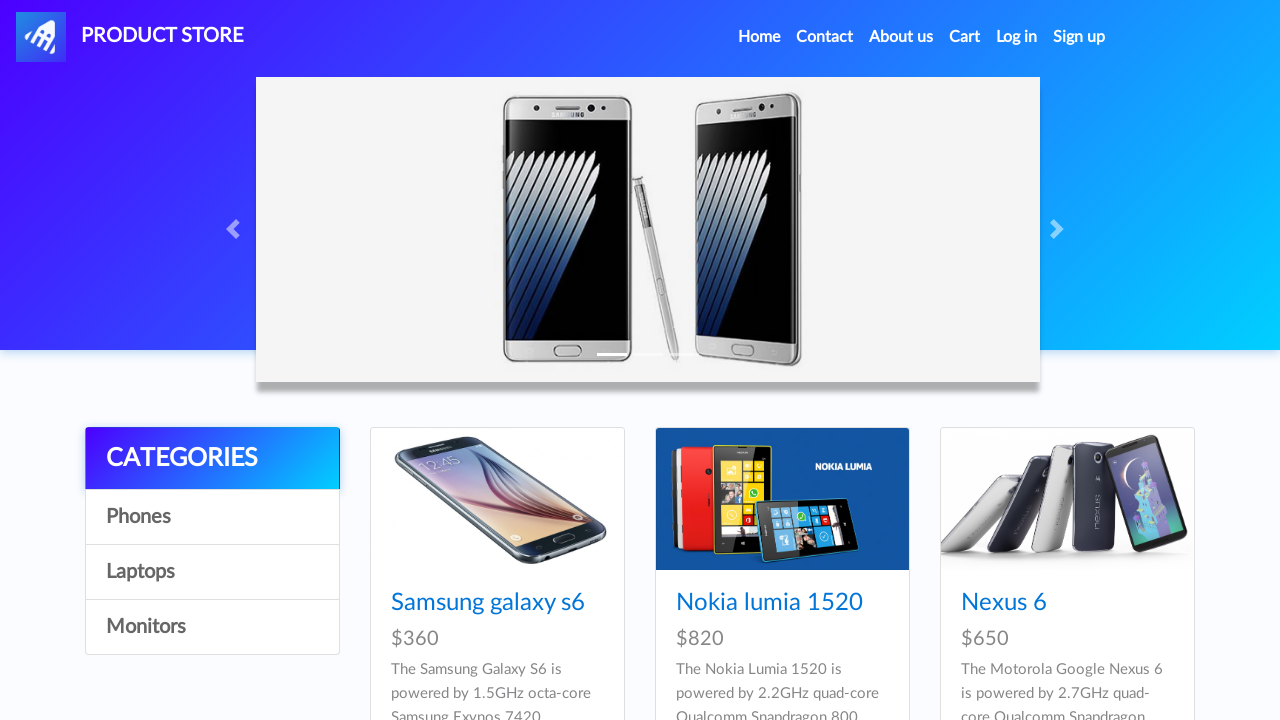

Waited for category menu to be visible
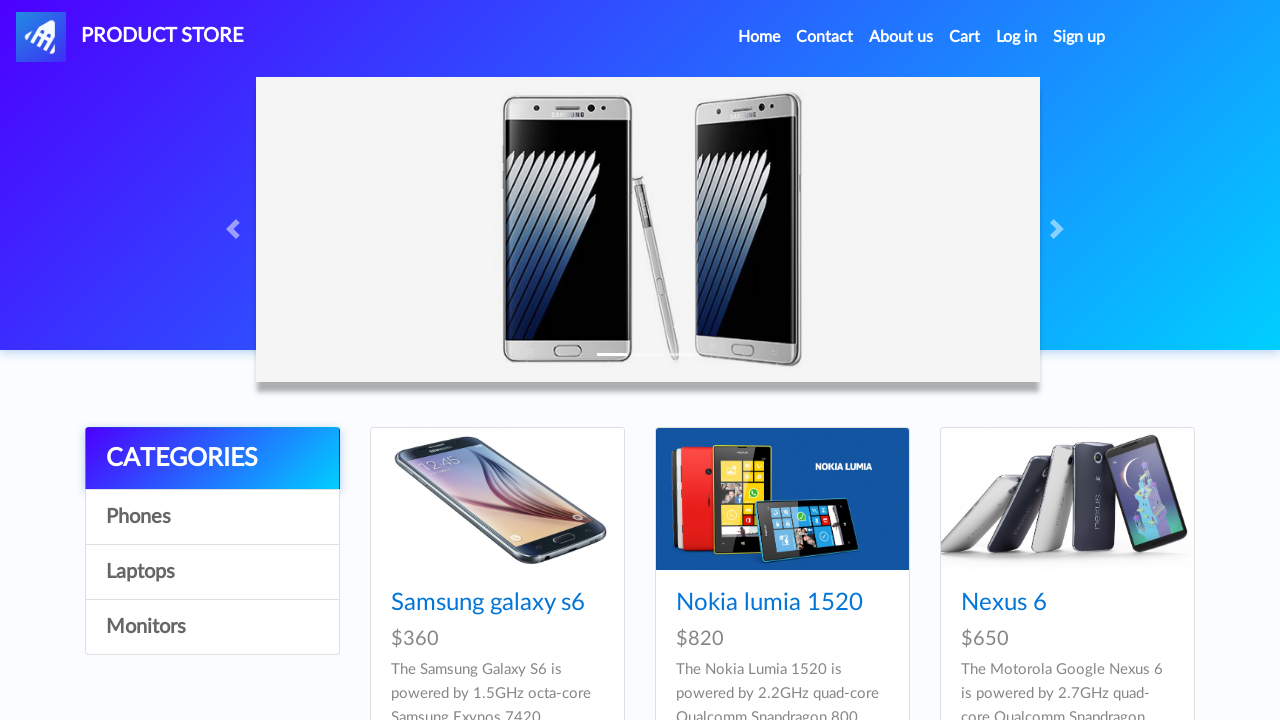

Clicked on Laptops category at (212, 572) on #itemc >> internal:has-text="Laptops"i
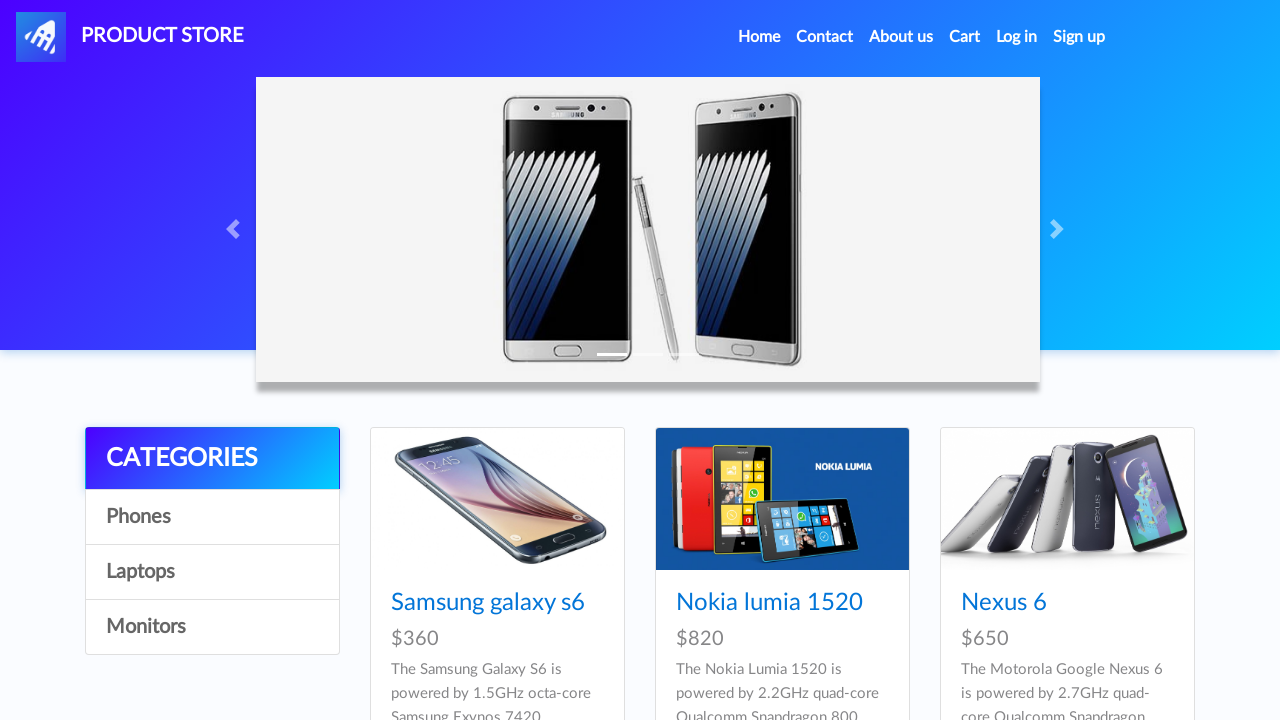

Product cards became visible
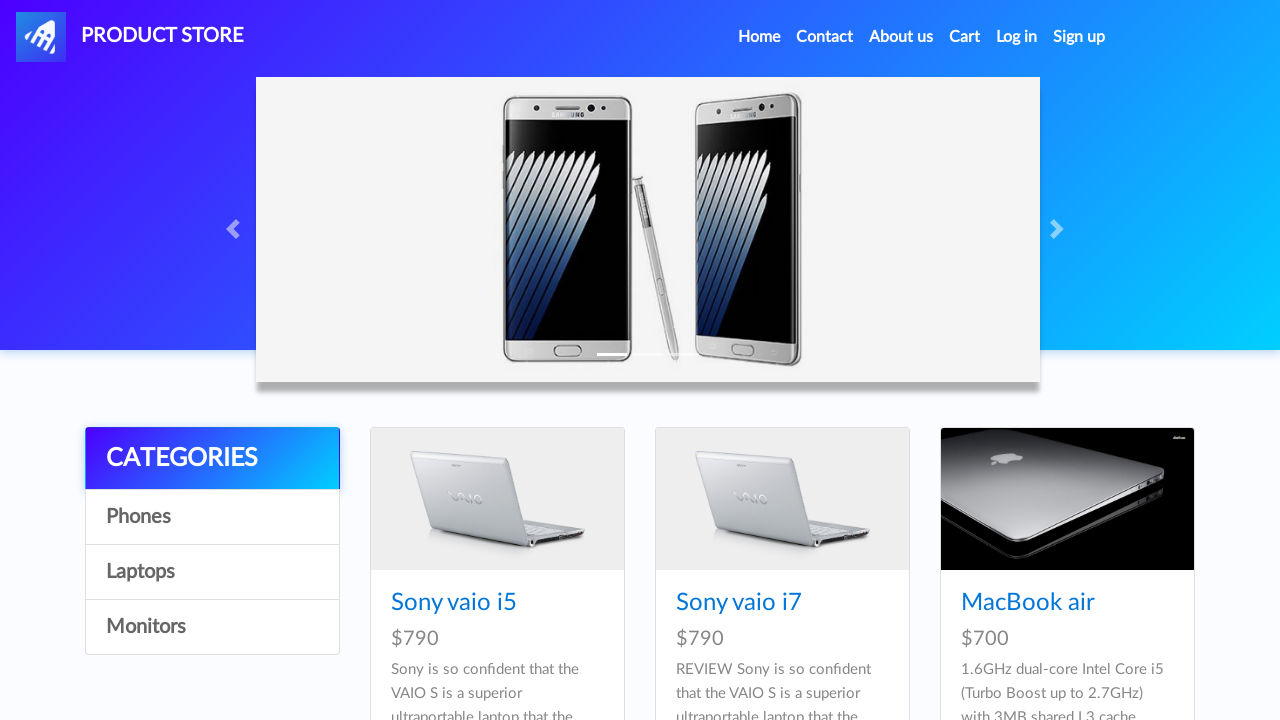

Waited for products to fully load
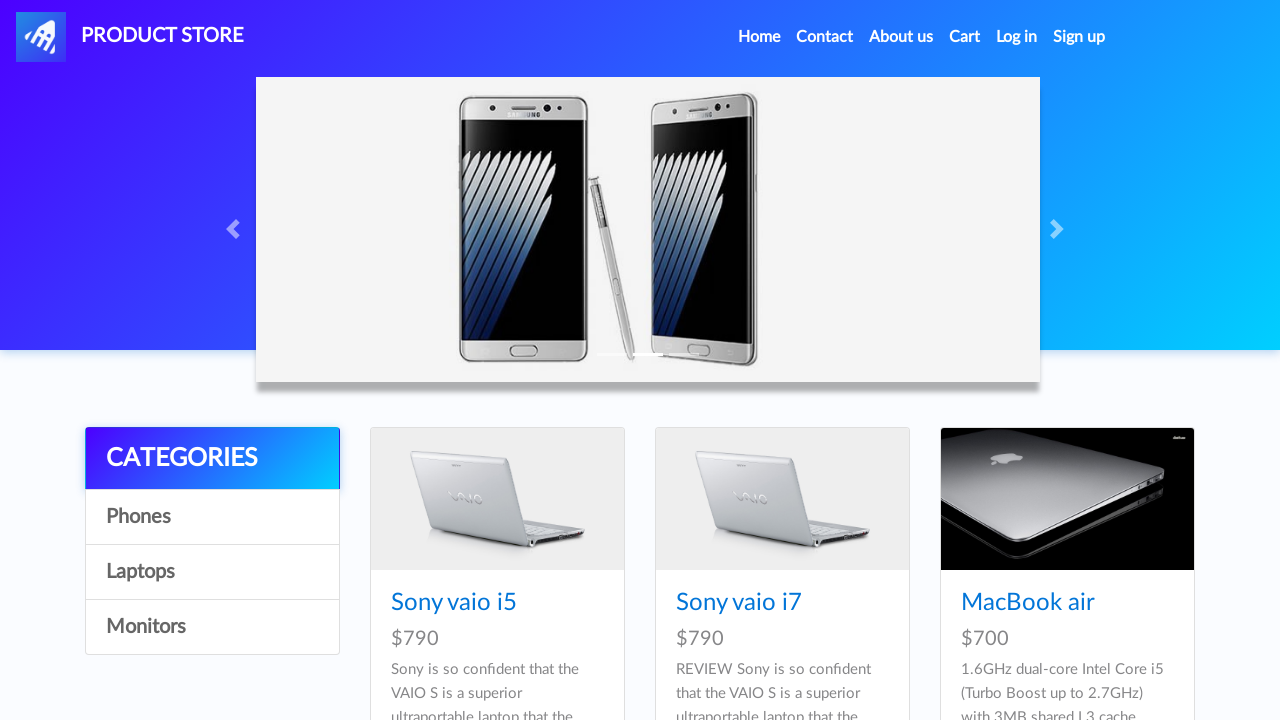

Retrieved all product titles - found 6 products
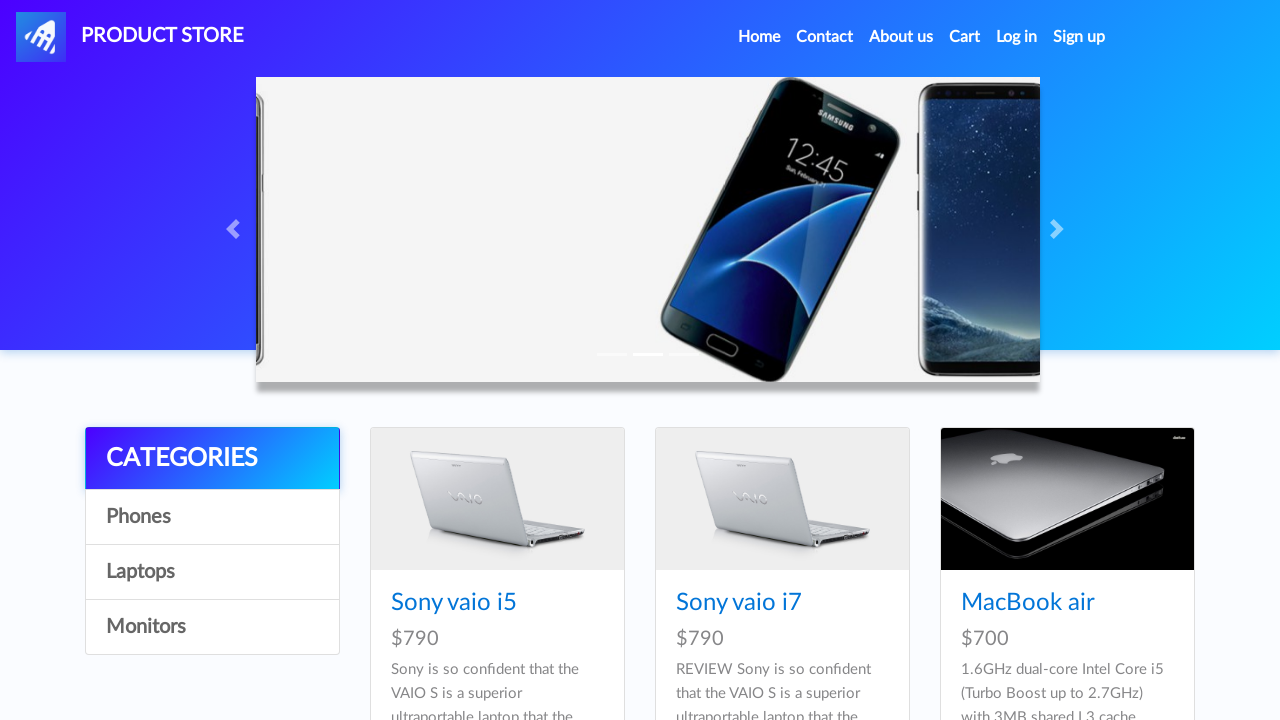

Verified that exactly 6 Laptop products are displayed
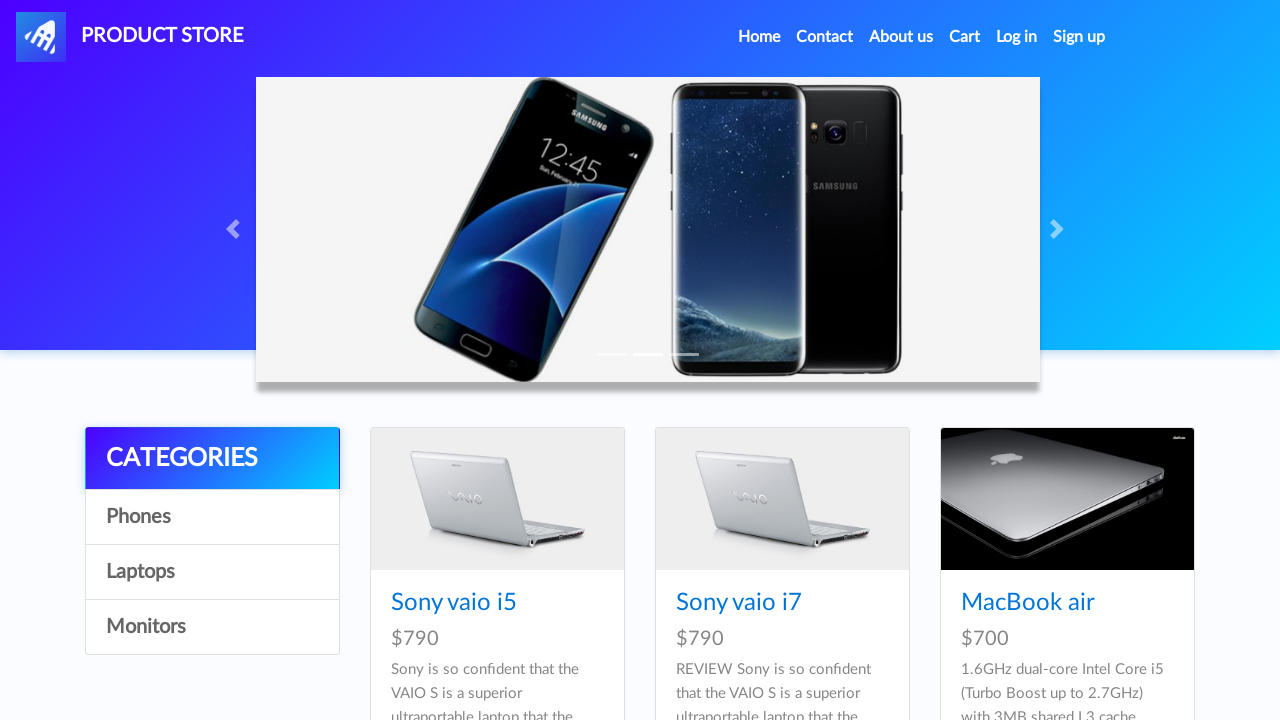

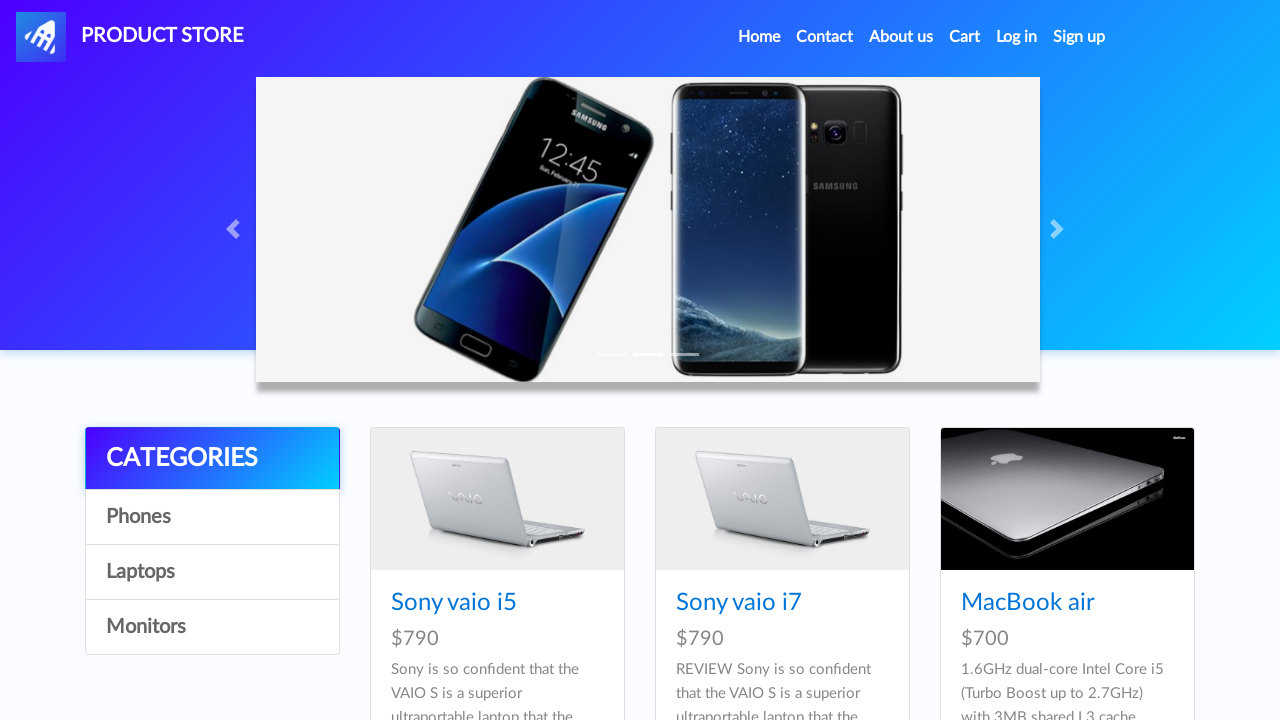